Tests that entering incorrect username and password displays an error message

Starting URL: https://www.saucedemo.com

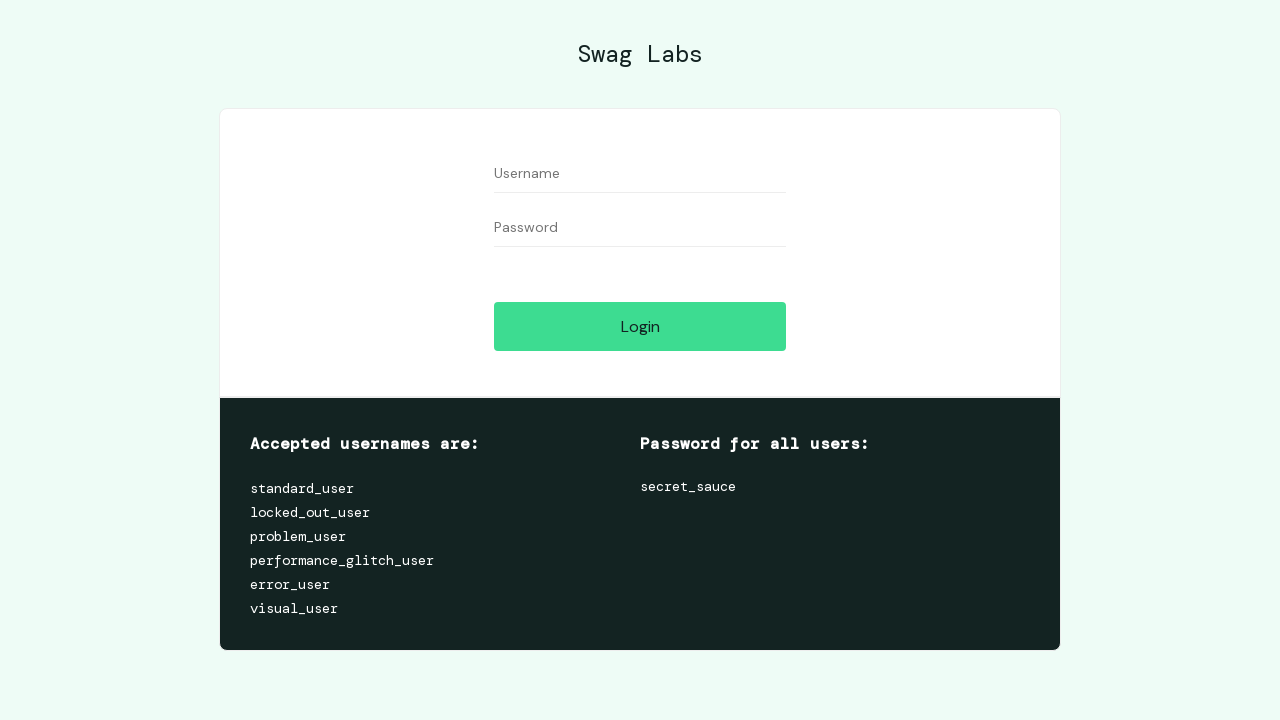

Filled username field with incorrect username 'Artsiom_Zagvozdin' on #user-name
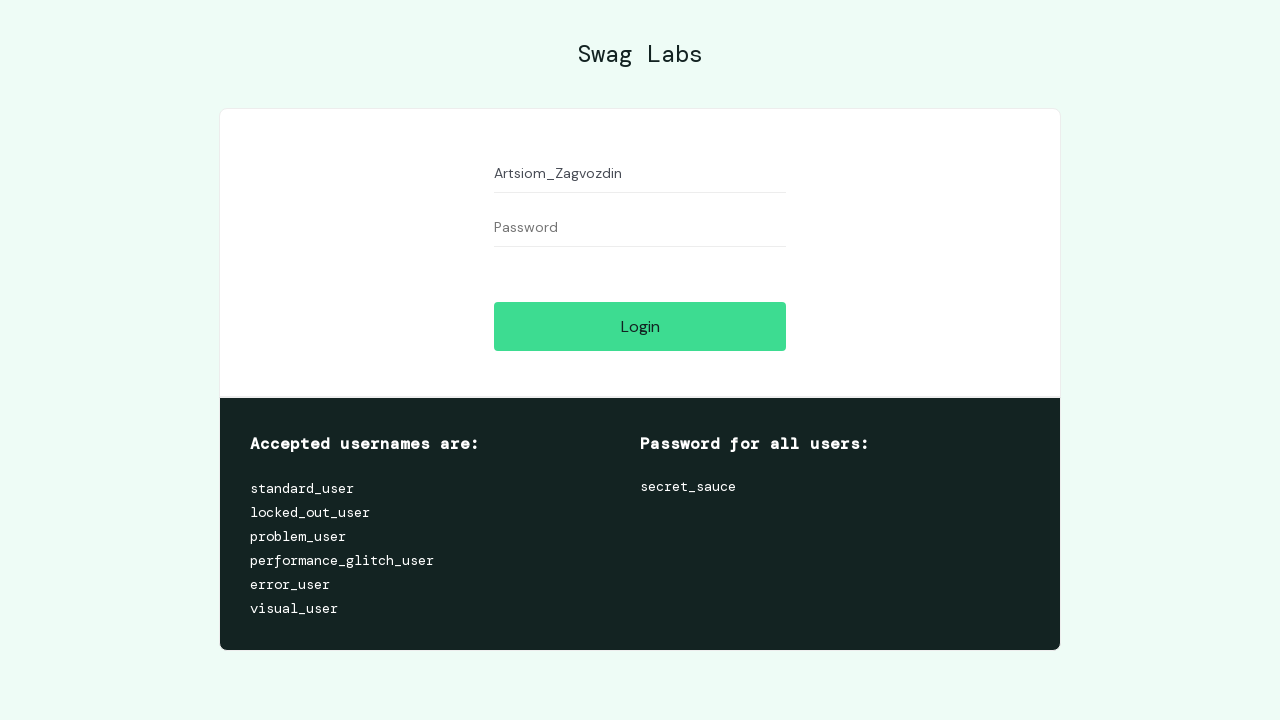

Filled password field with incorrect password 'qwerty123' on #password
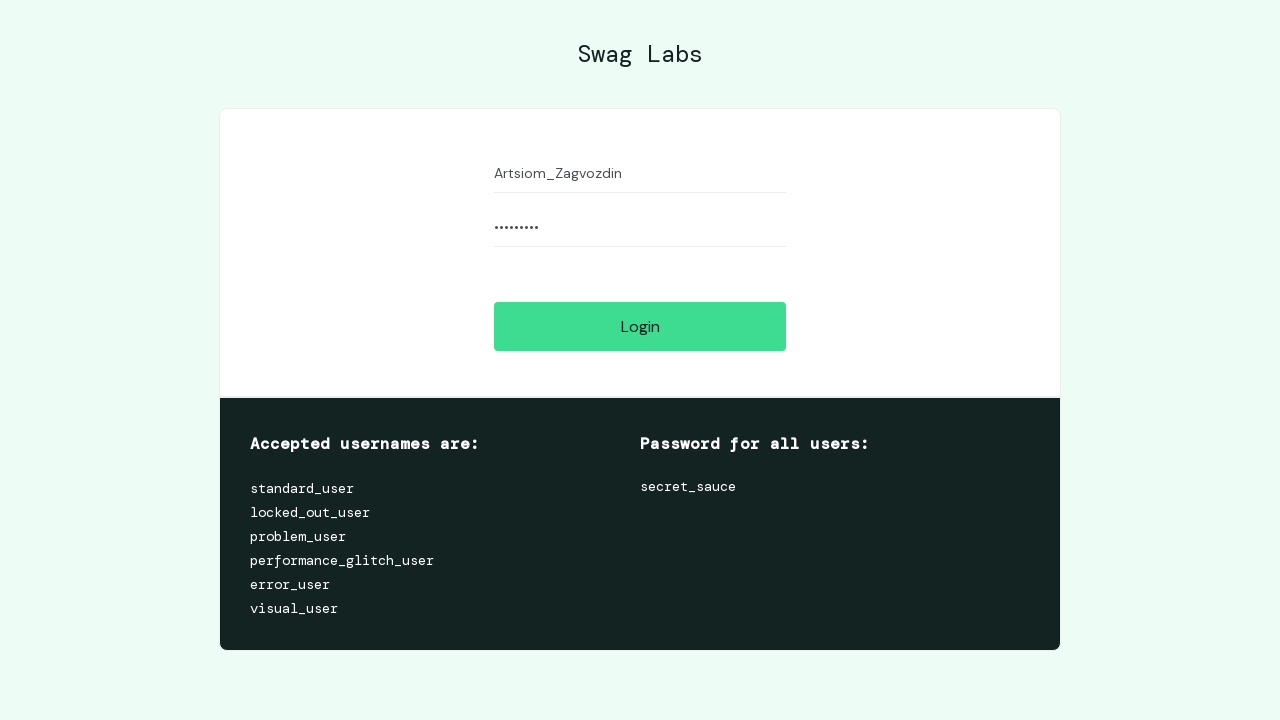

Clicked login button at (640, 326) on #login-button
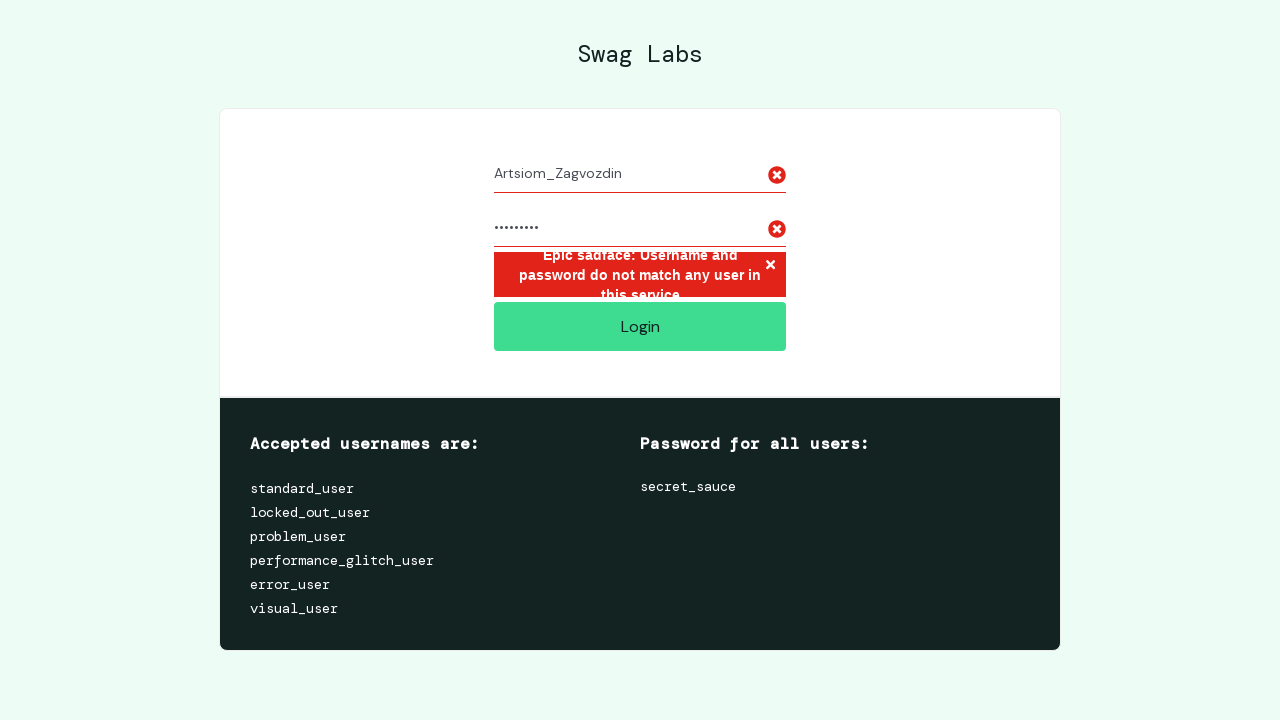

Error message element appeared on page
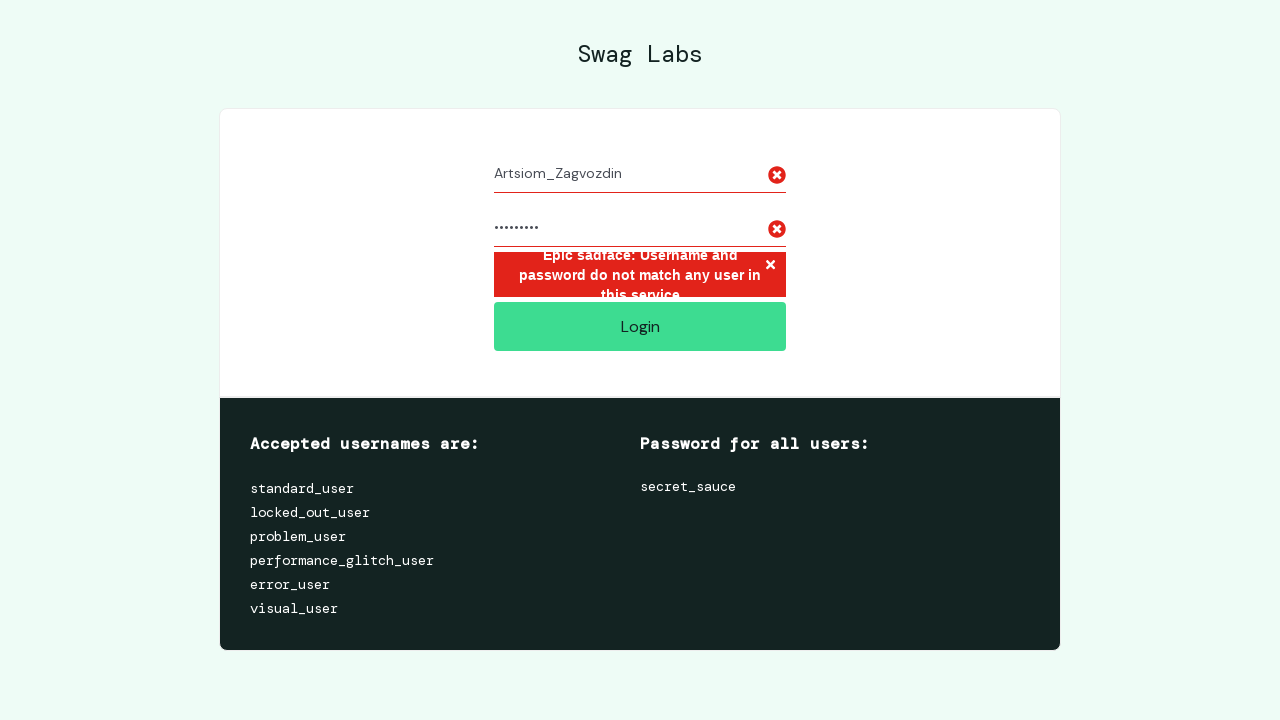

Verified error message is visible - assertion passed
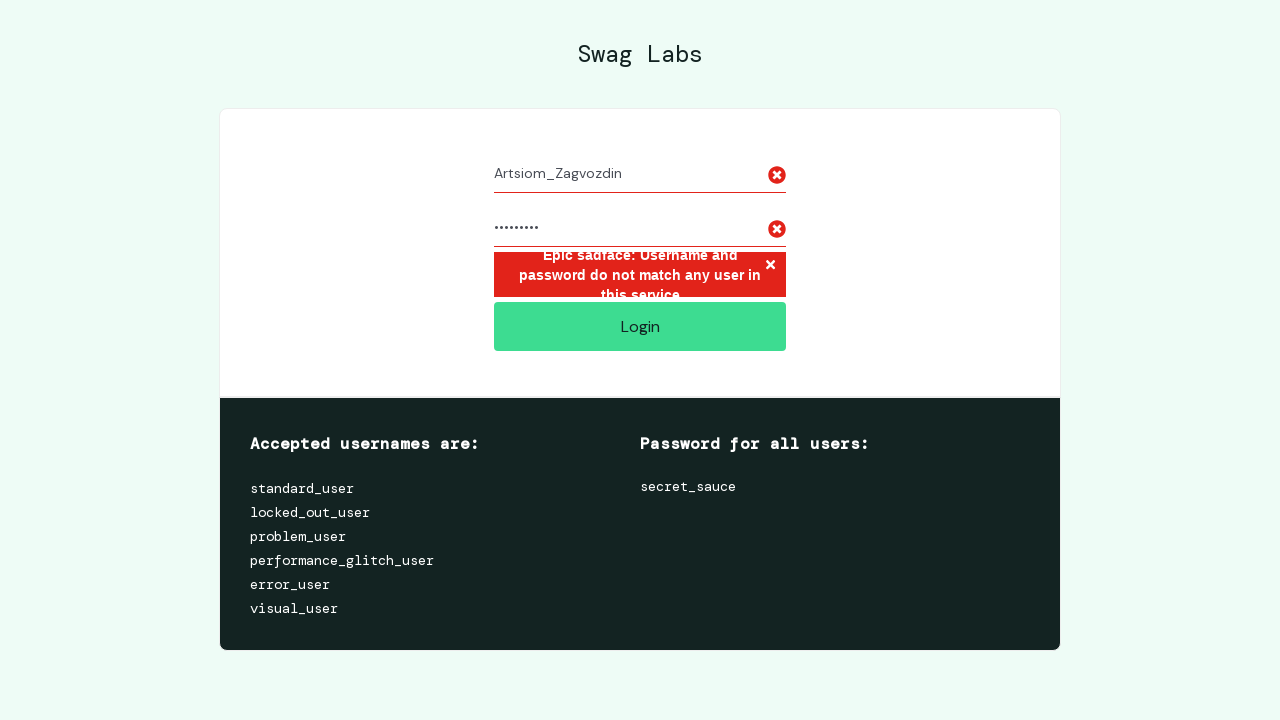

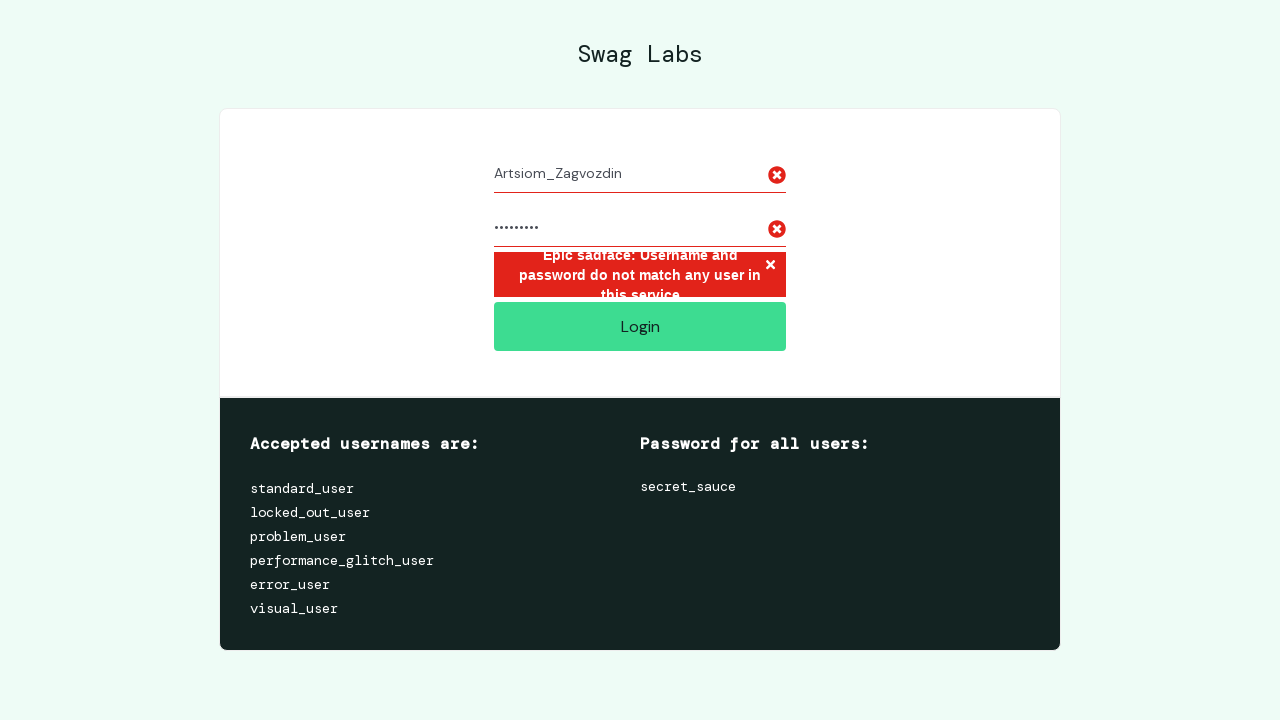